Tests Ajio's search and filter functionality by searching for bags, applying gender and category filters, and verifying that products are displayed

Starting URL: https://www.ajio.com/

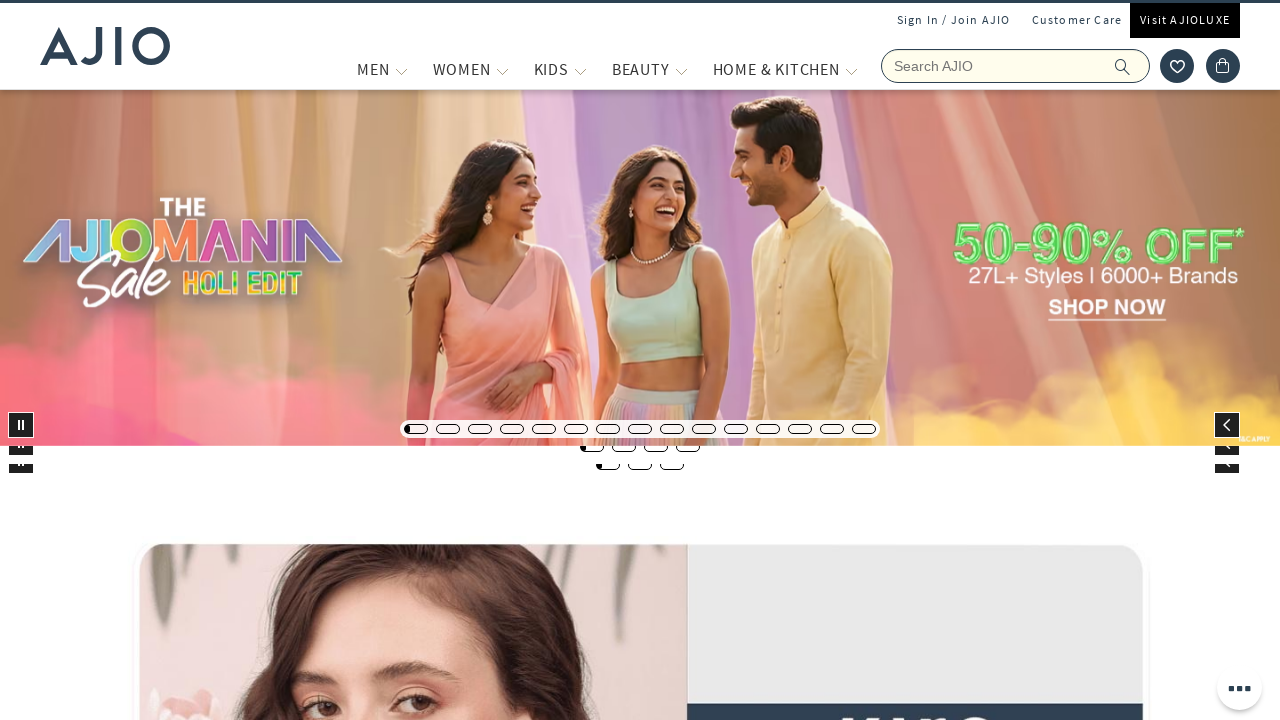

Filled search field with 'bags' on input[name='searchVal']
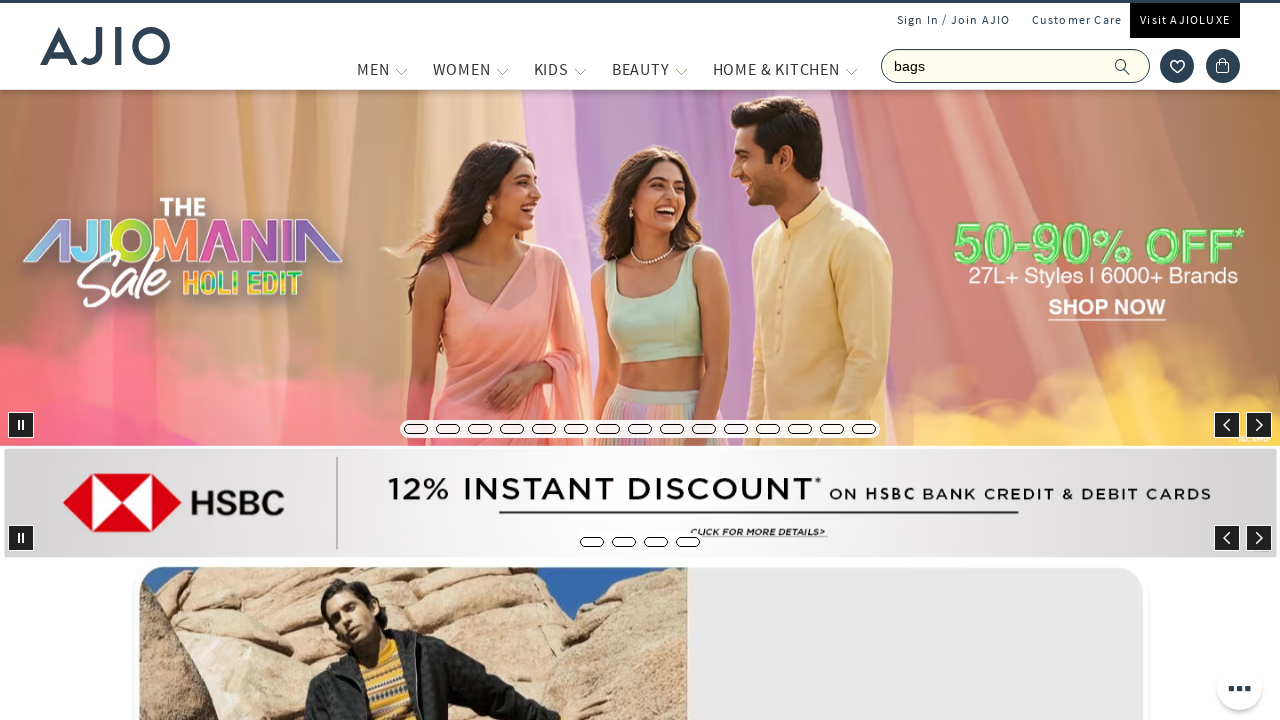

Clicked submit button to search for bags at (1133, 66) on button[type='submit']
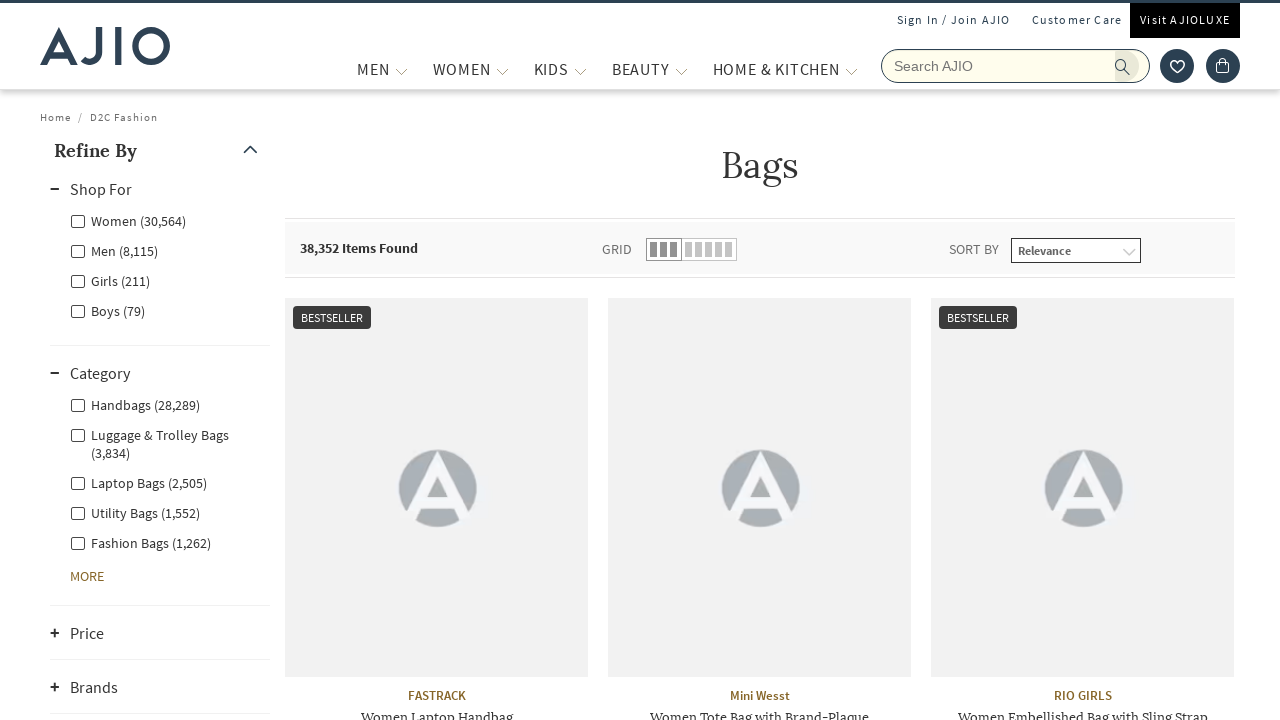

Waited for search results to load and Men filter to appear
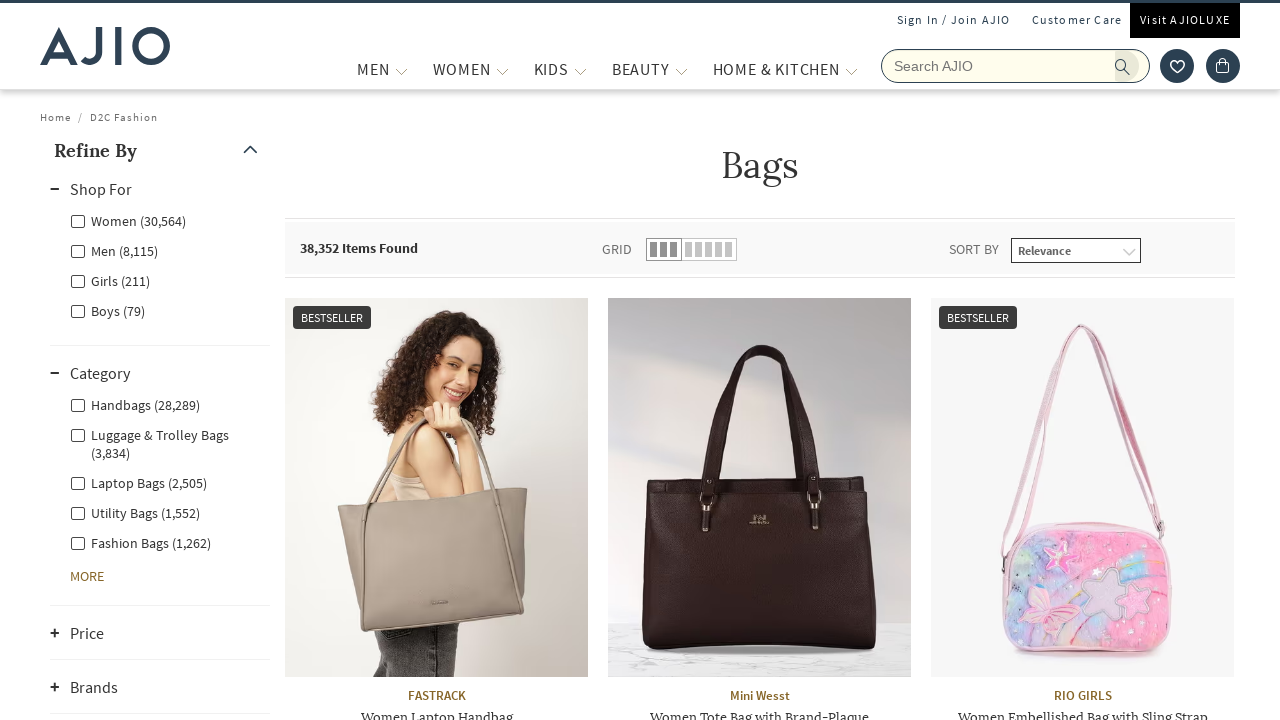

Clicked Men gender filter at (114, 250) on xpath=//label[contains(text(),'Men')]
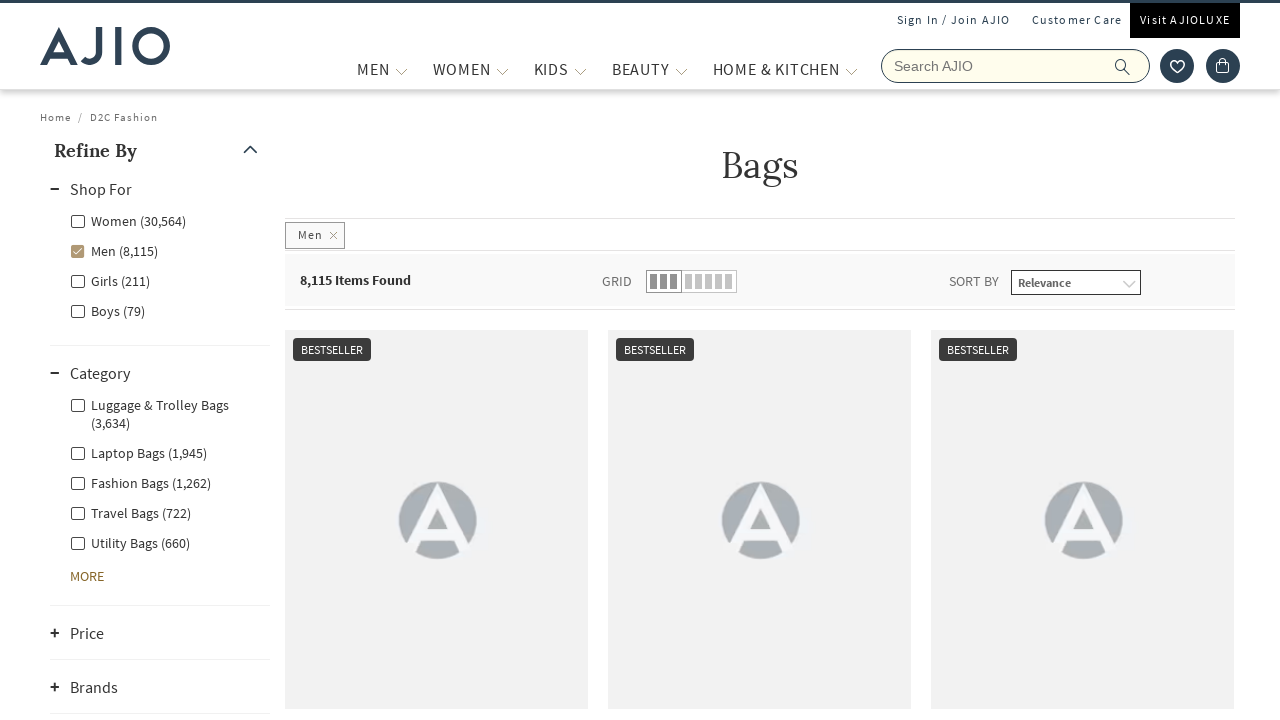

Waited for Men filter to apply
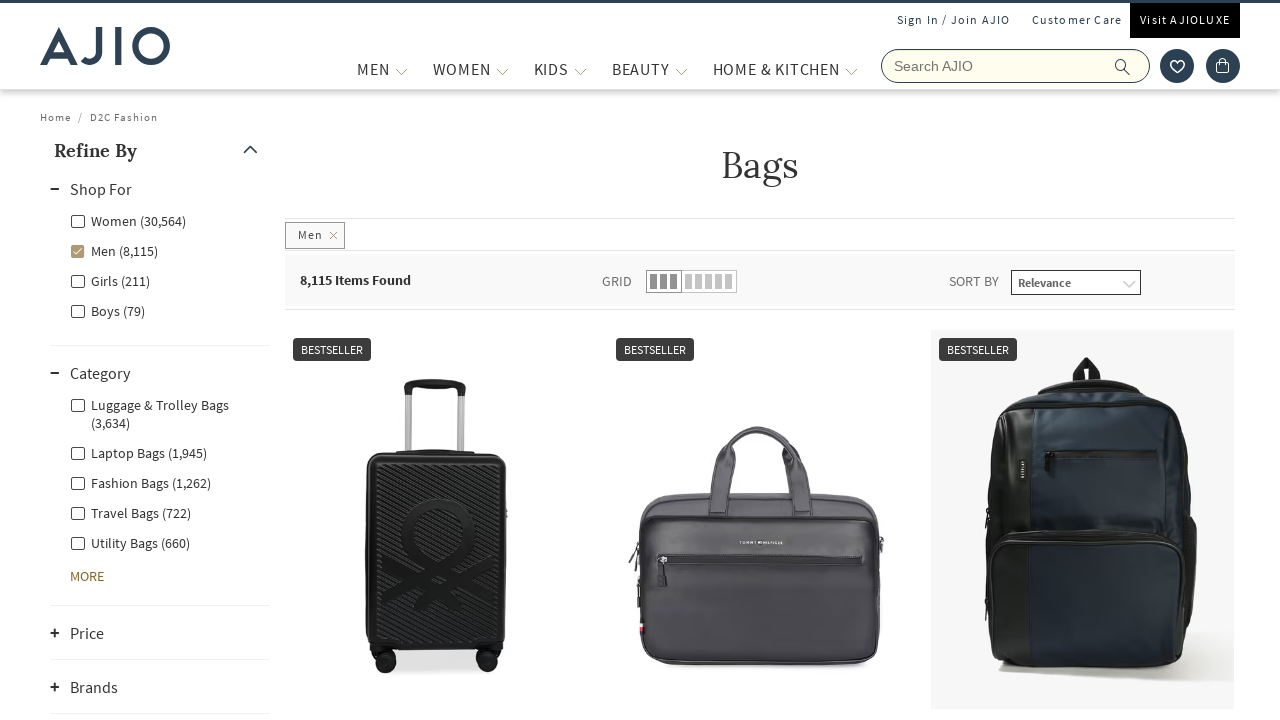

Clicked Fashion Bags category filter at (140, 482) on xpath=//label[contains(text(),'Fashion Bags')]
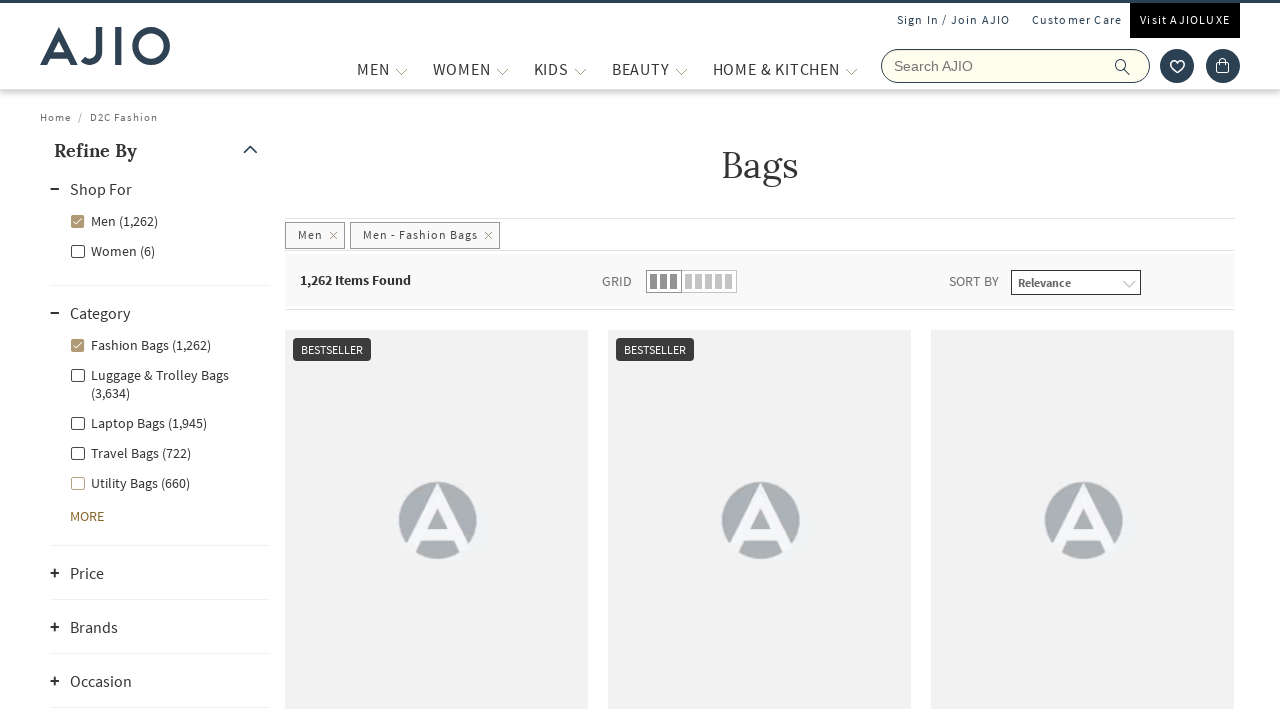

Waited for Fashion Bags filter to apply
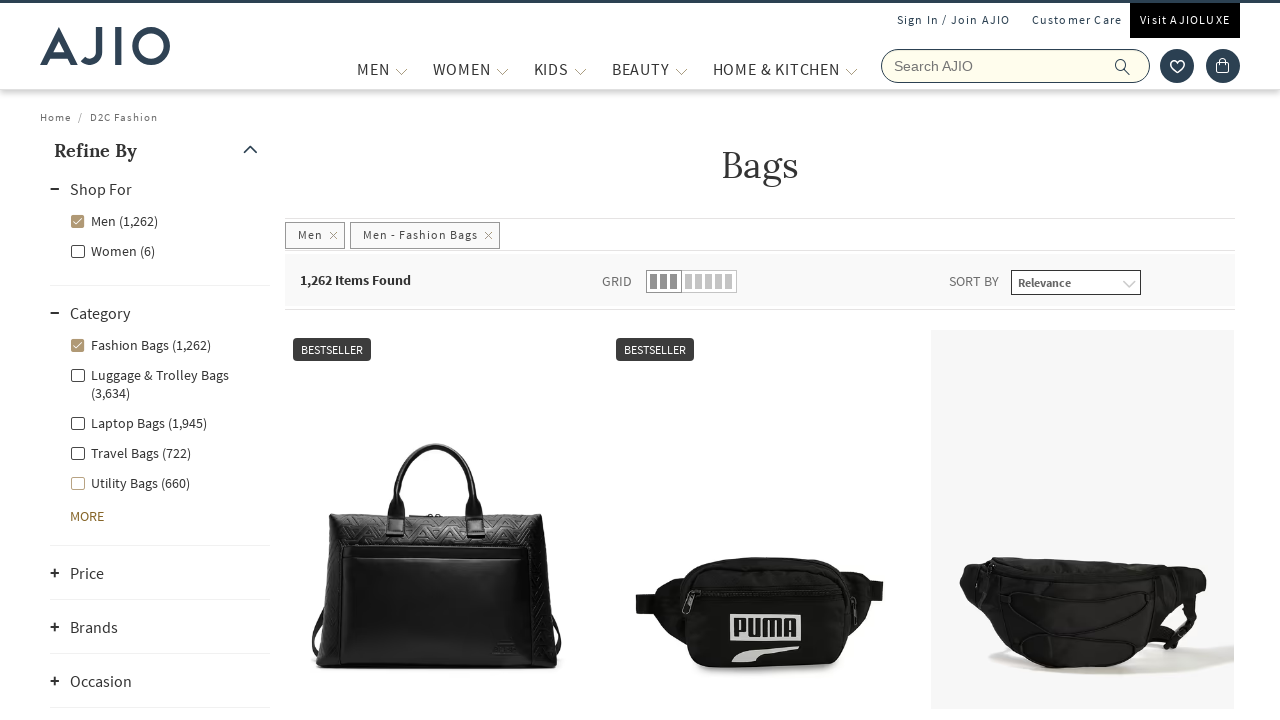

Verified item count is displayed
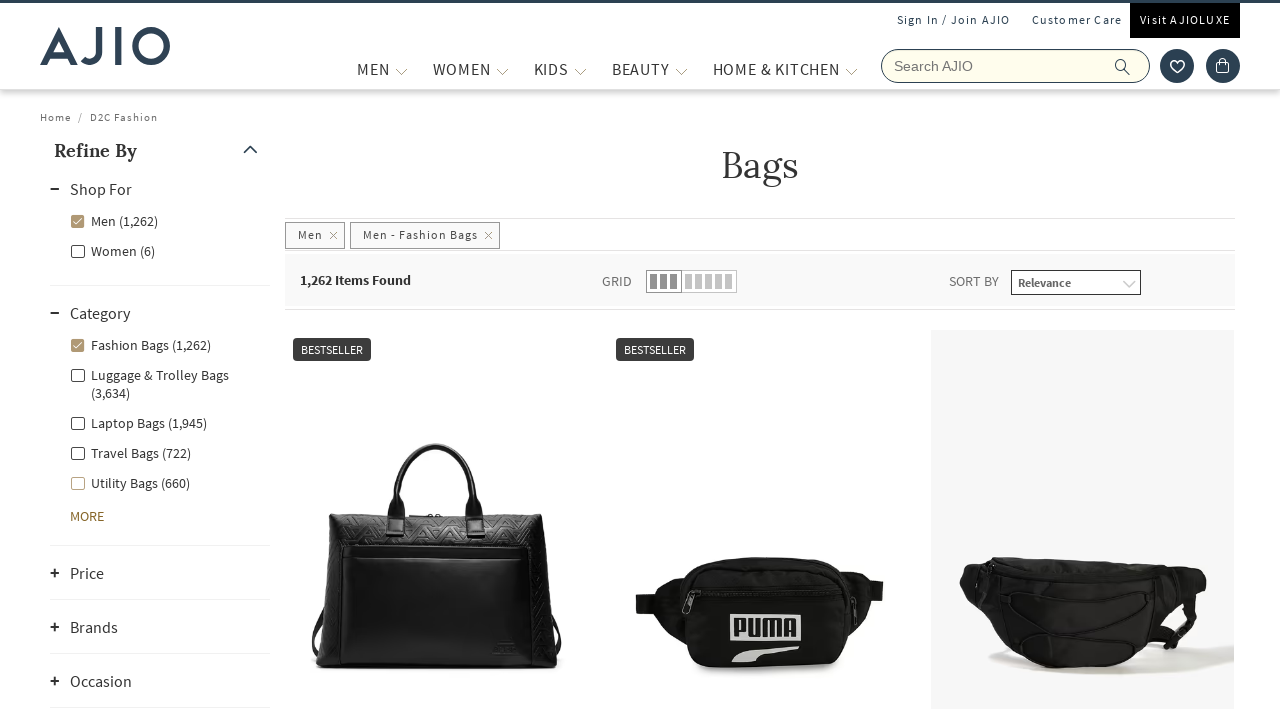

Verified brand list is displayed
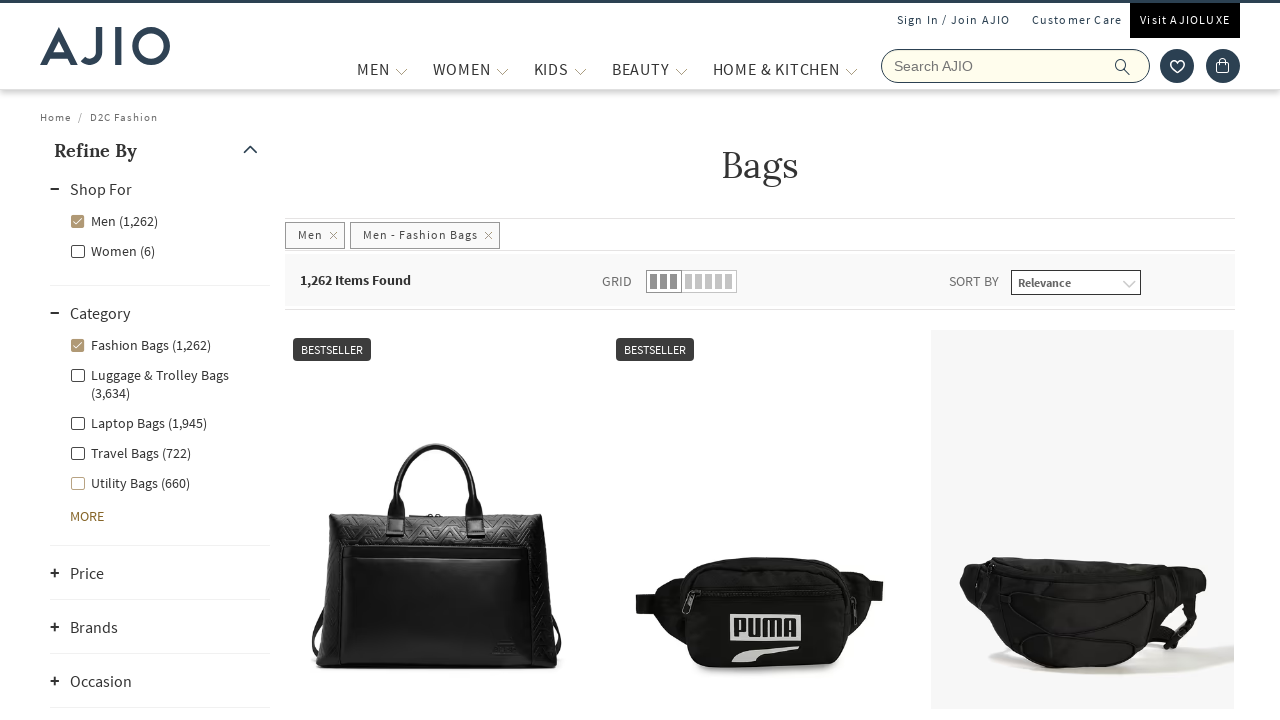

Verified bag names are displayed in filtered results
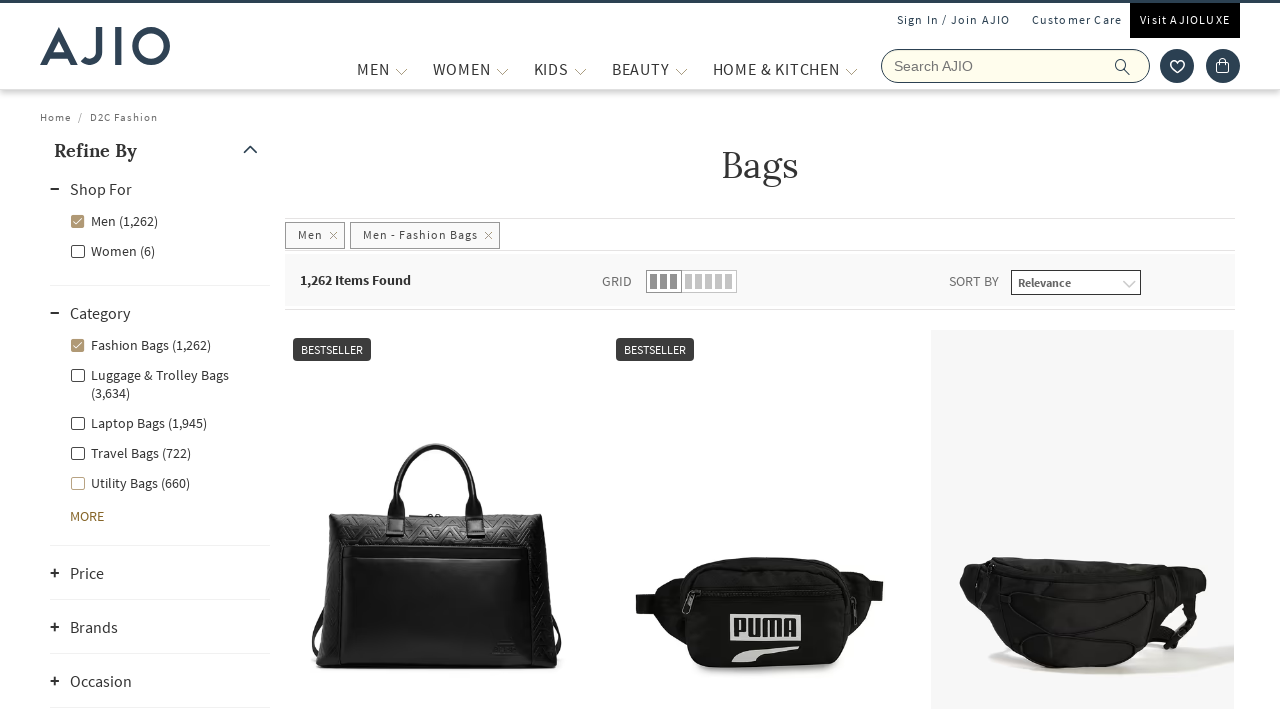

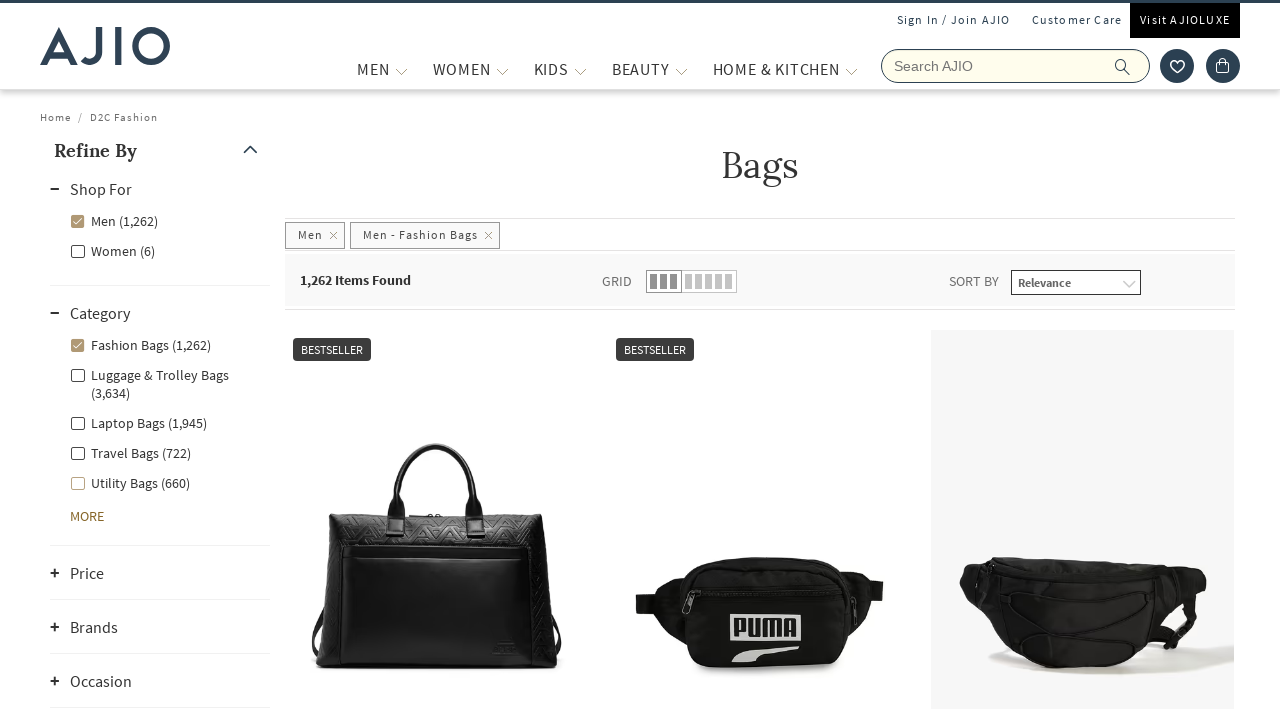